Tests dynamic element addition by clicking adder button and waiting for a red box element to appear

Starting URL: https://www.selenium.dev/selenium/web/dynamic.html

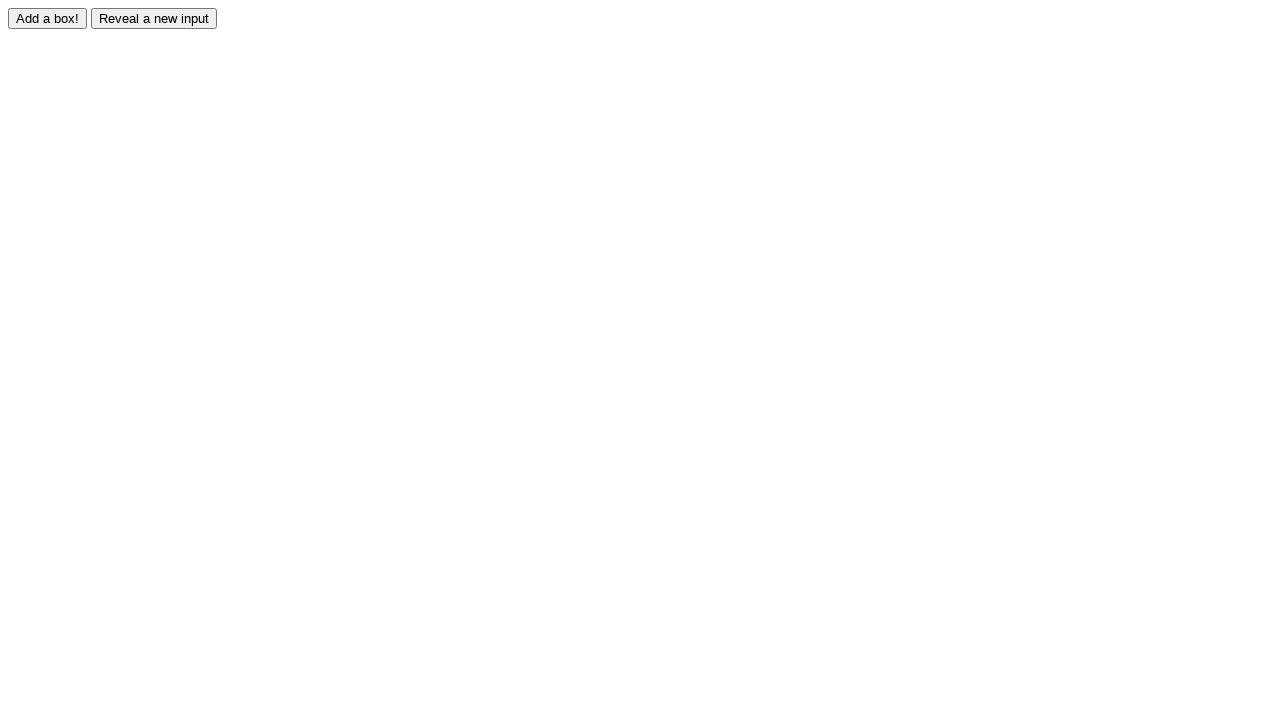

Clicked adder button to trigger dynamic element addition at (48, 18) on #adder
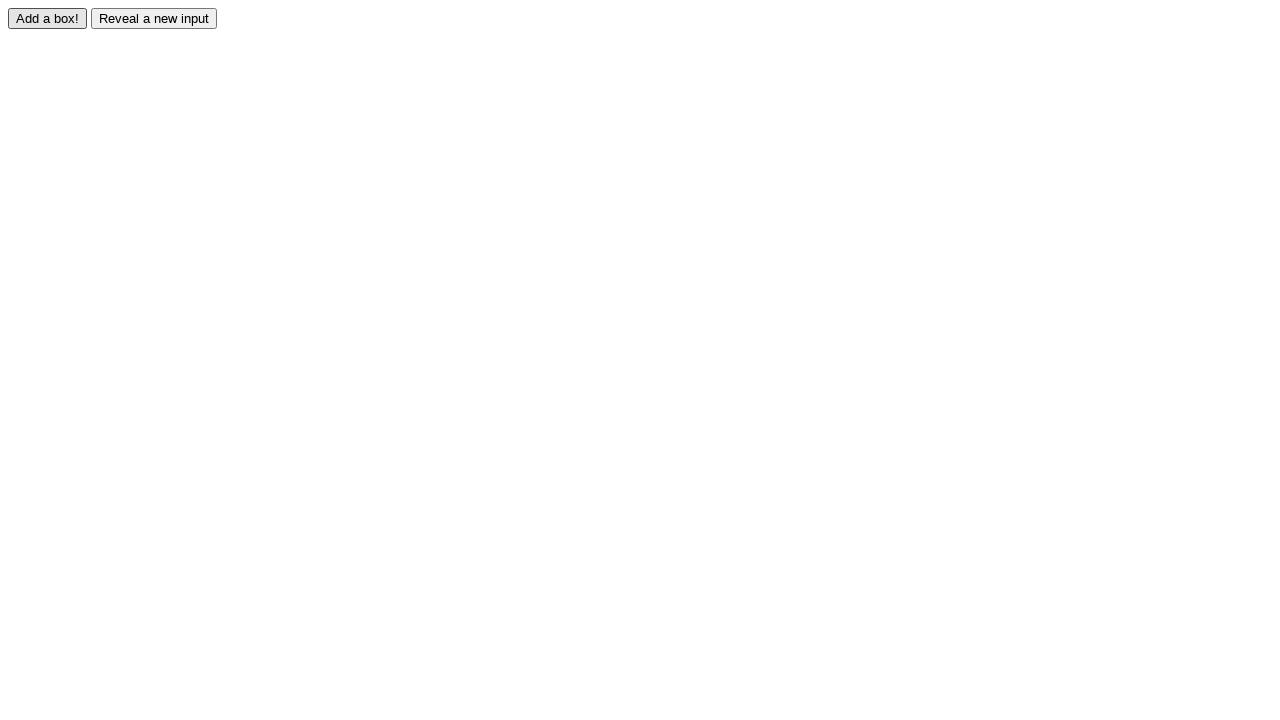

Waited for dynamically added red box element to appear
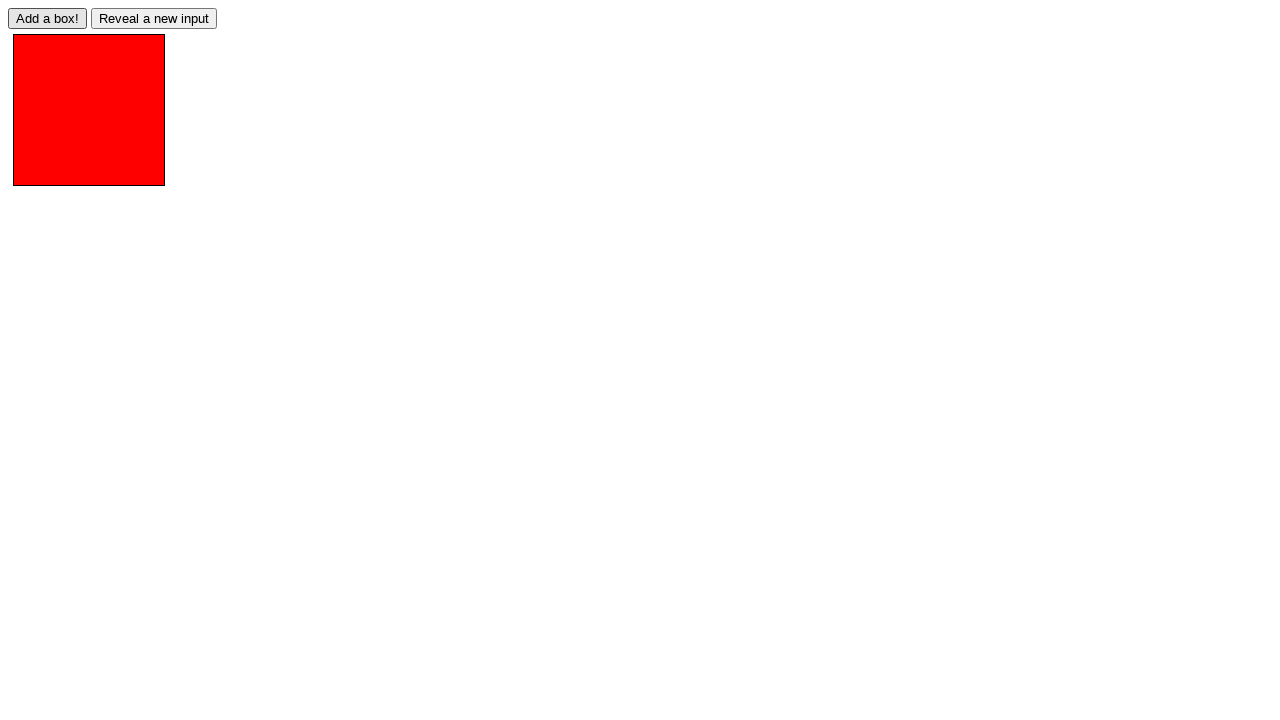

Located the dynamically added box element
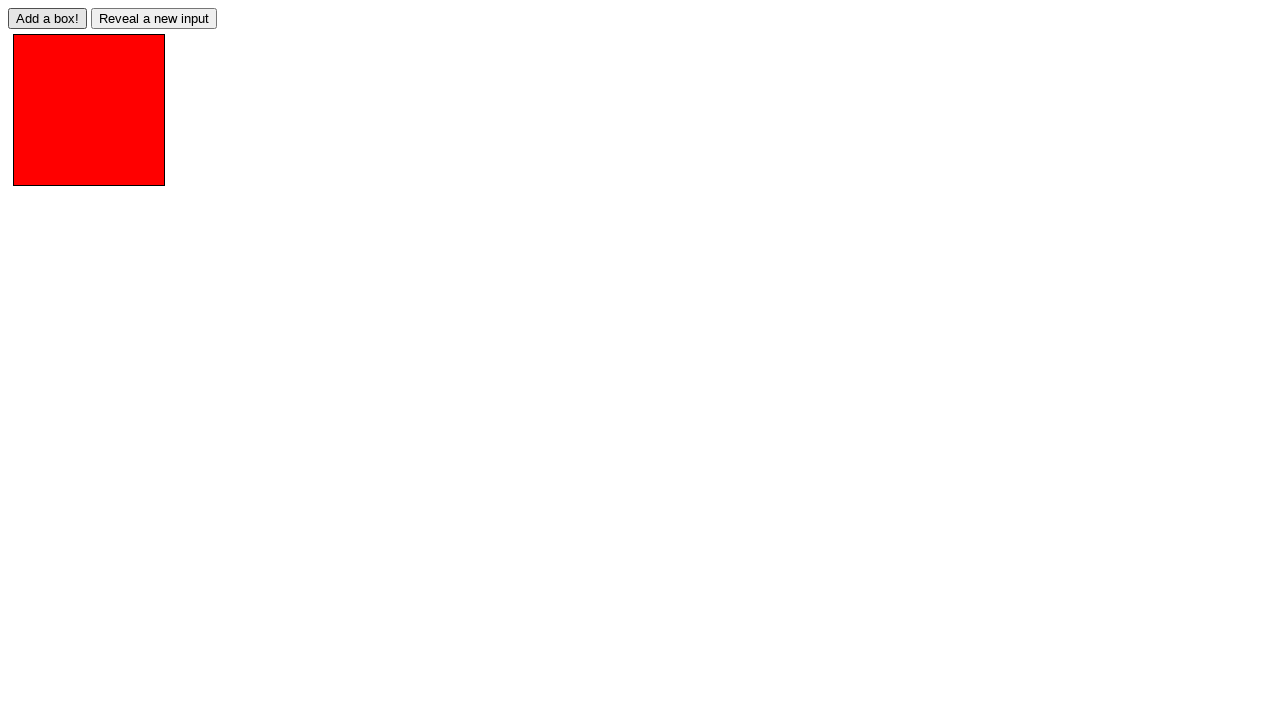

Verified that the added box has the 'redbox' class
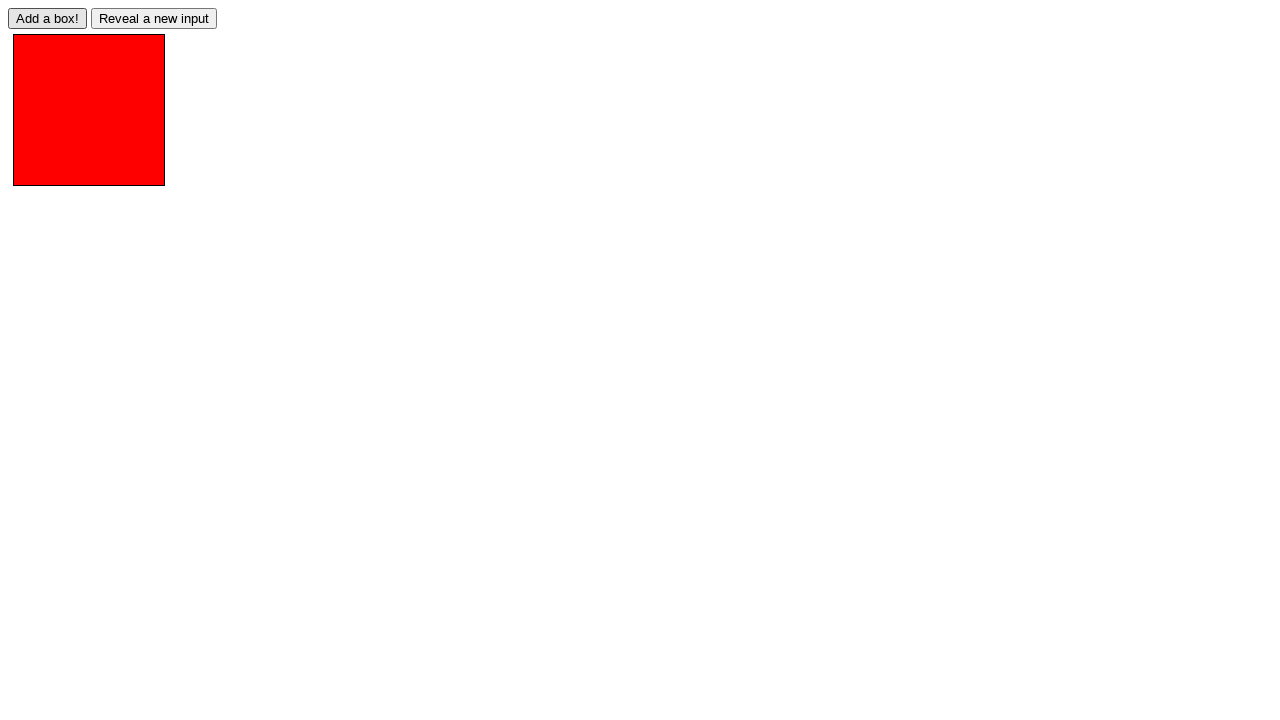

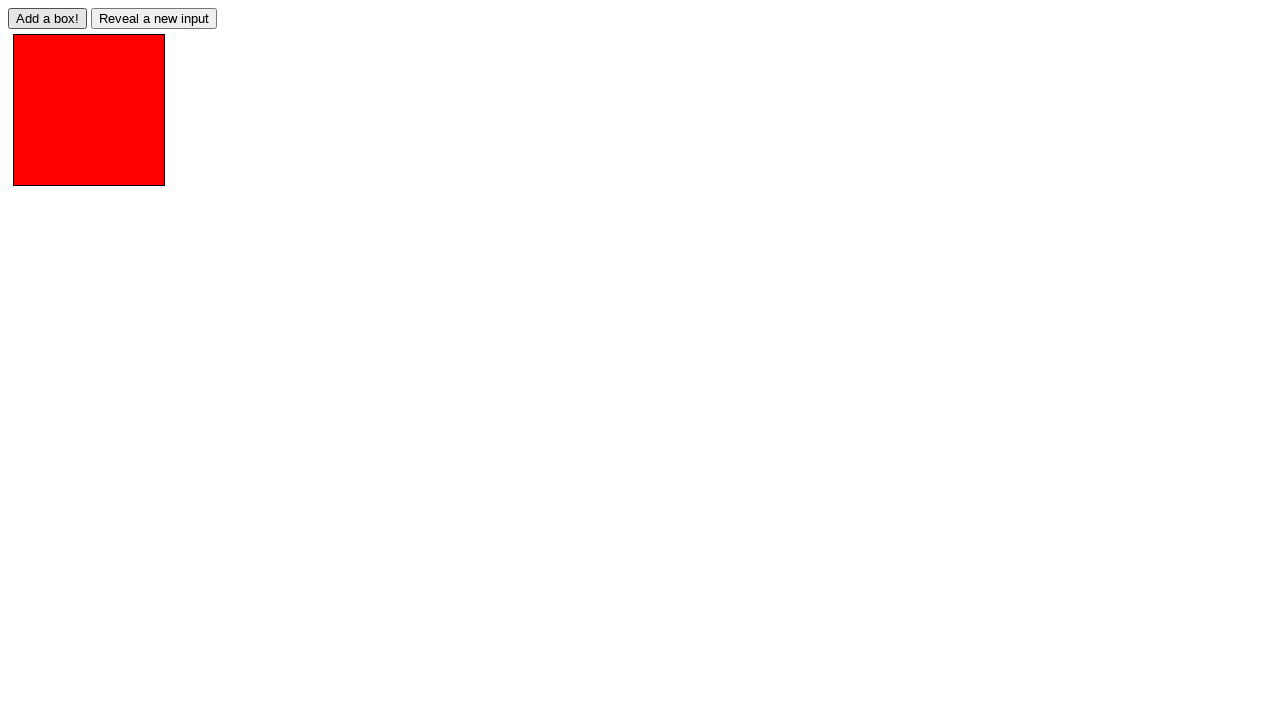